Tests the language dropdown functionality on the Selenium website by changing the language from English to Portuguese (Brazilian)

Starting URL: https://www.selenium.dev/

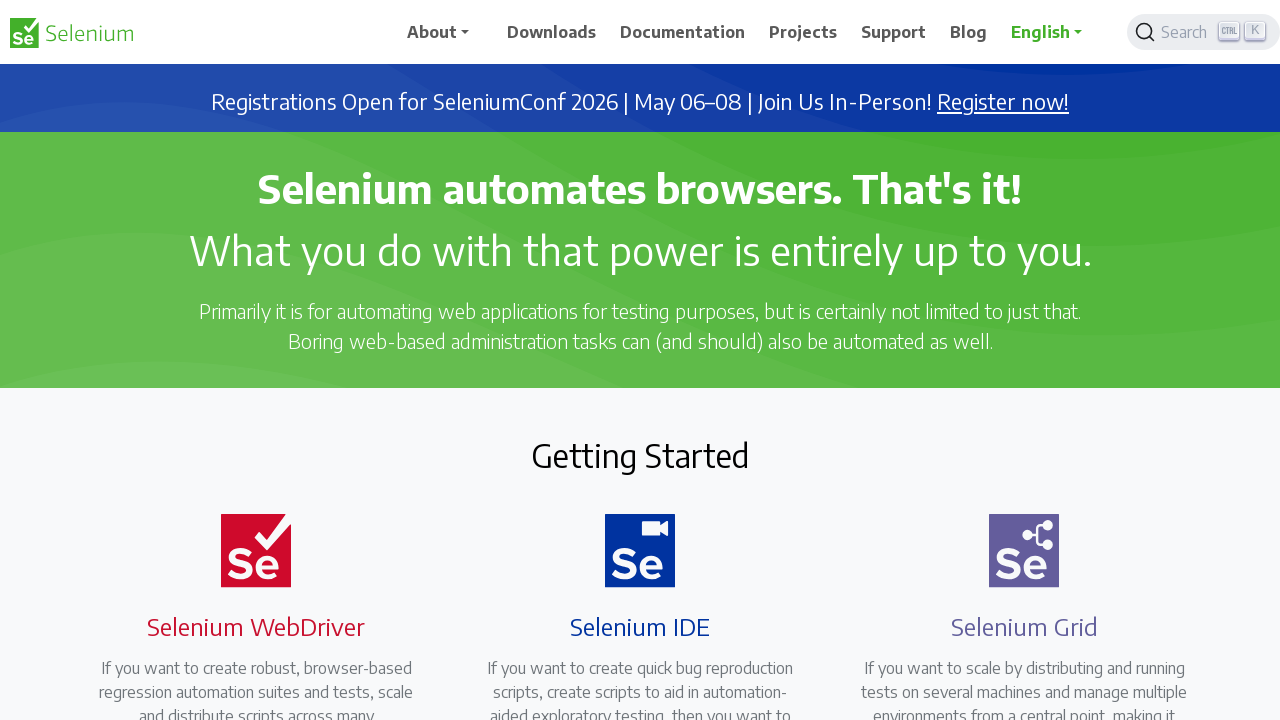

Clicked on English language dropdown button at (1053, 32) on xpath=//a[@class='nav-link dropdown-toggle' and text()='English']
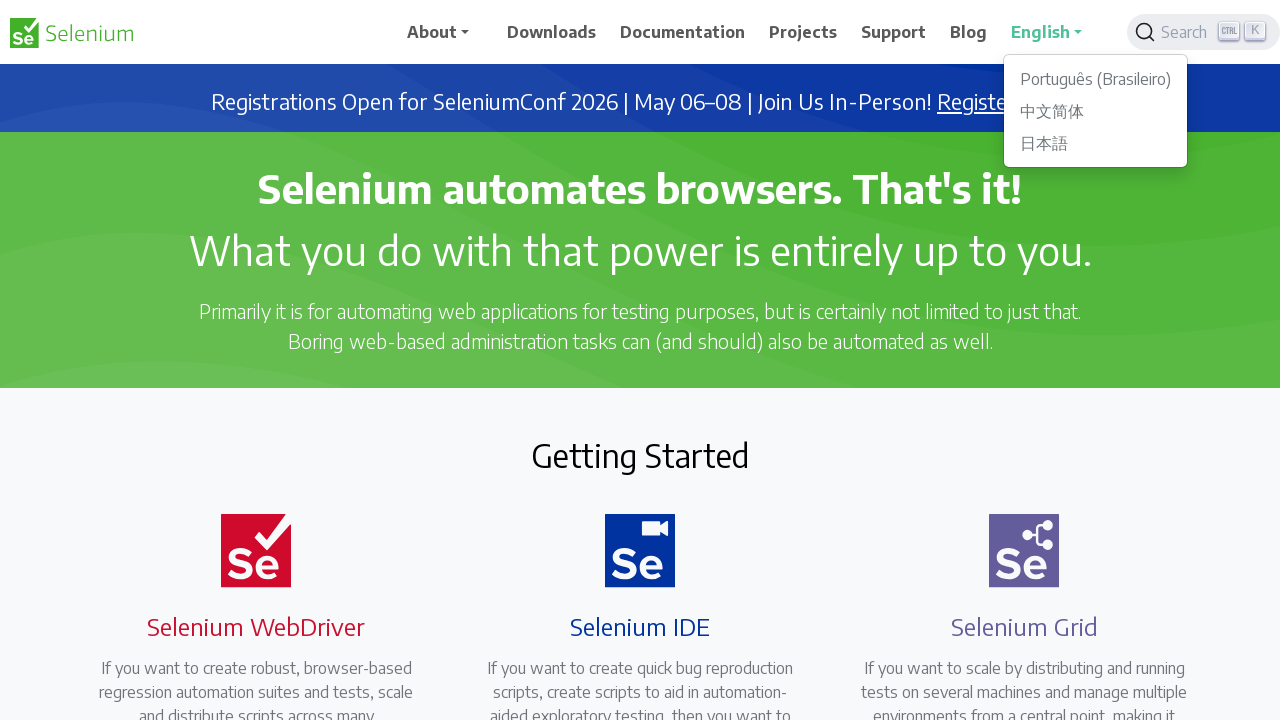

Retrieved all language items from dropdown menu
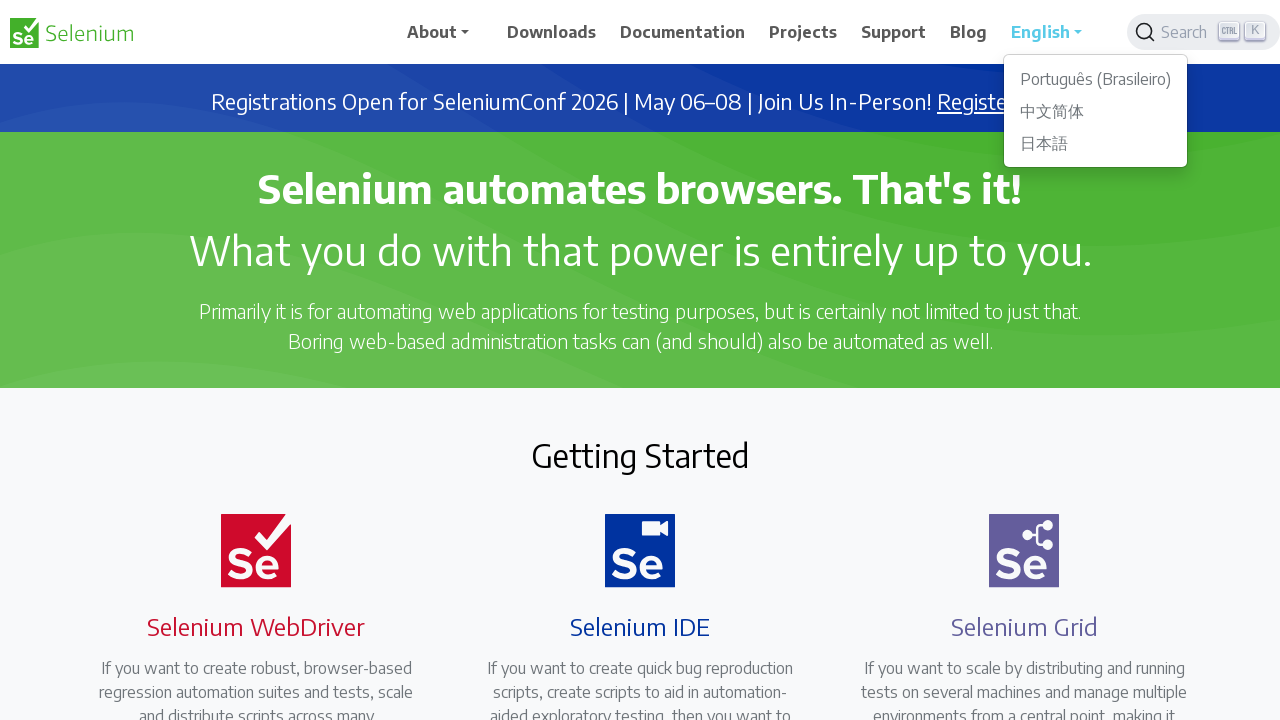

Clicked on Português (Brasileiro) option at (1096, 79) on xpath=//ul[@class='dropdown-menu show']//li >> nth=0
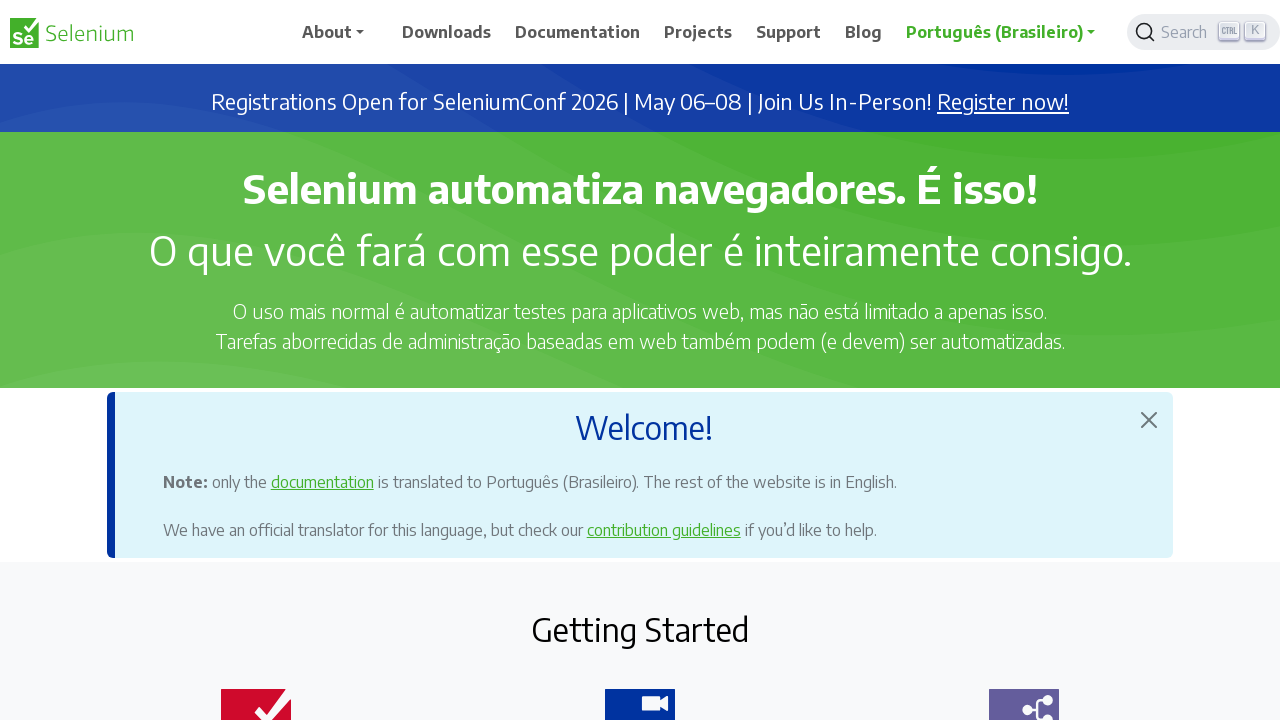

Language changed to Portuguese (Brazilian) - test completed
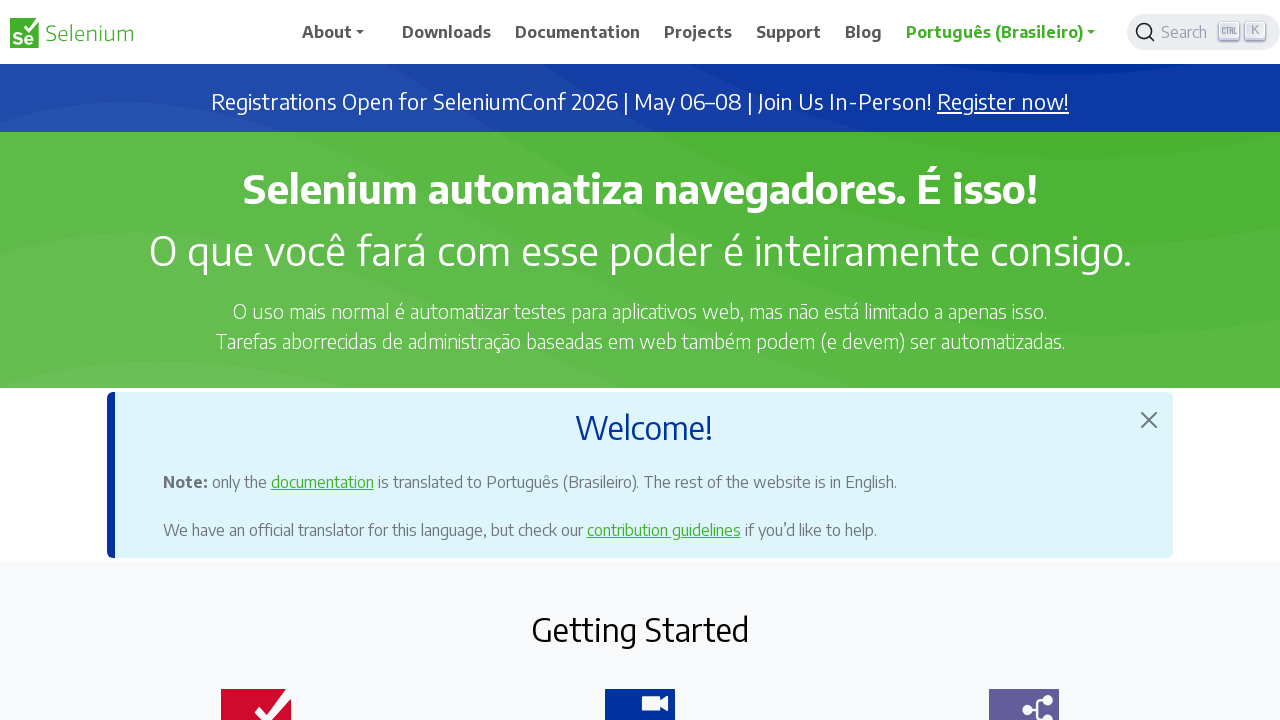

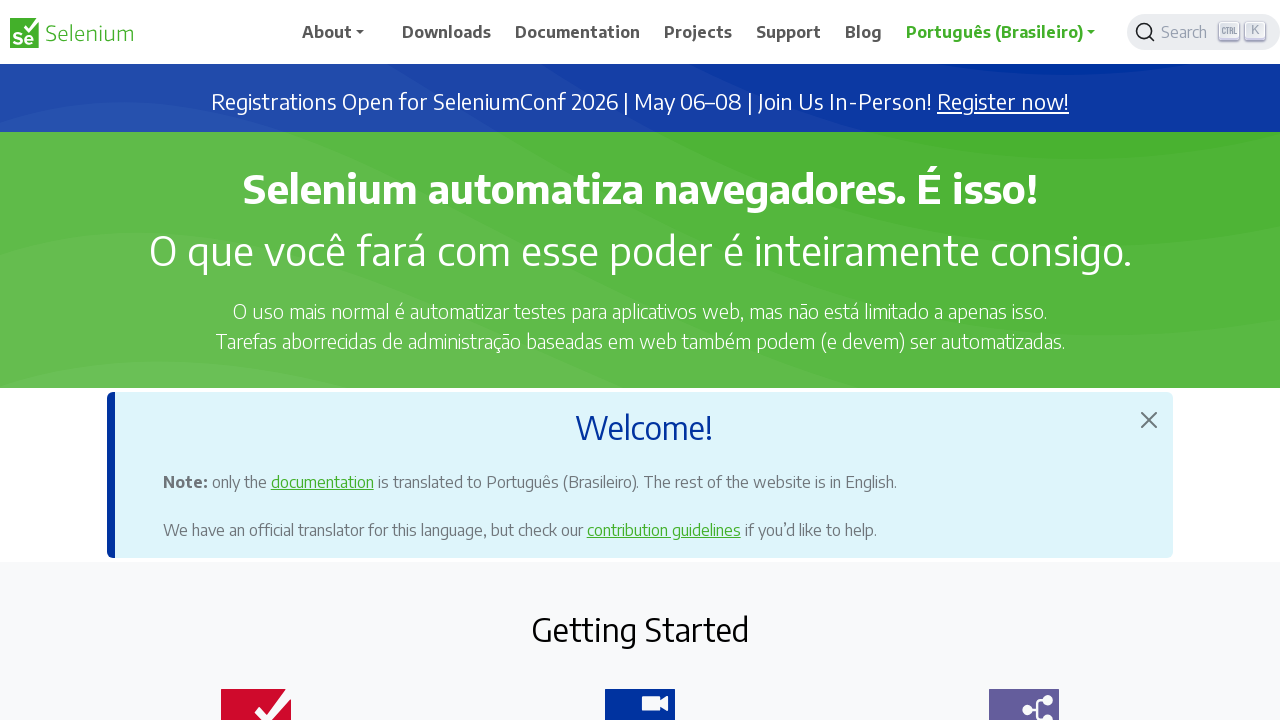